Tests sorting the Due column on the second table using semantic class selectors instead of CSS pseudo-classes

Starting URL: http://the-internet.herokuapp.com/tables

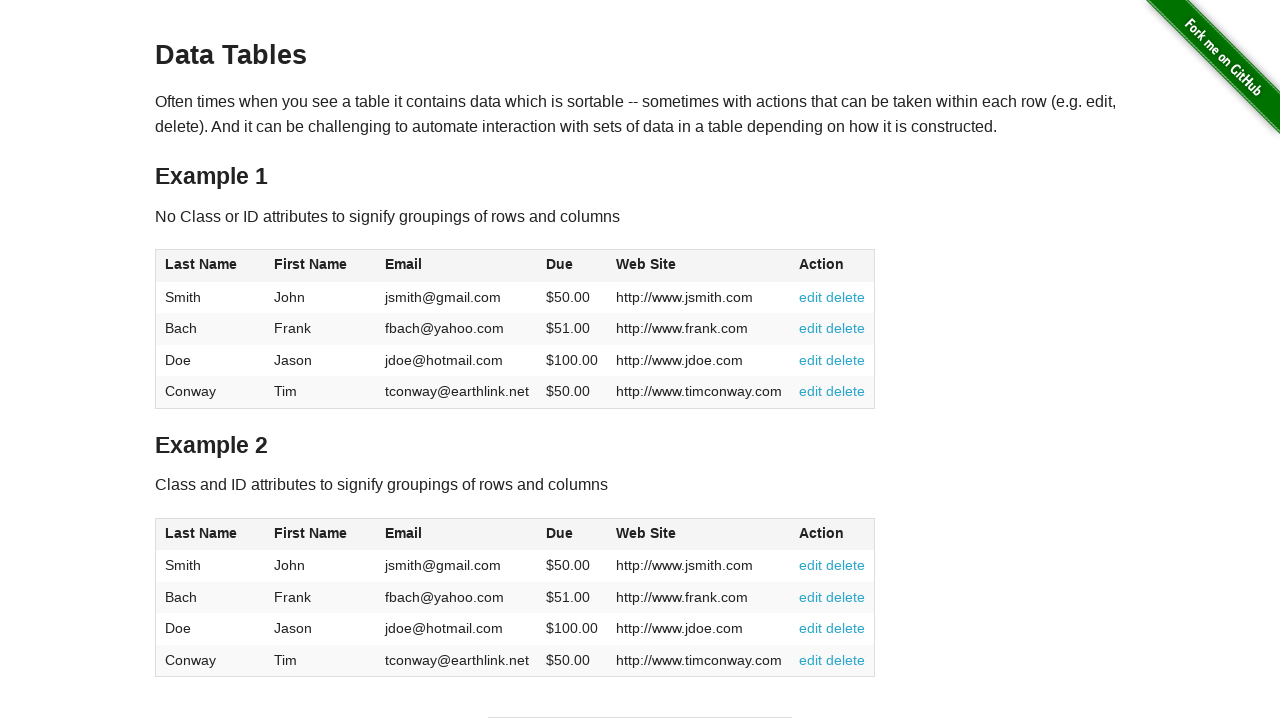

Clicked the Due column header on table2 to sort at (560, 533) on #table2 thead .dues
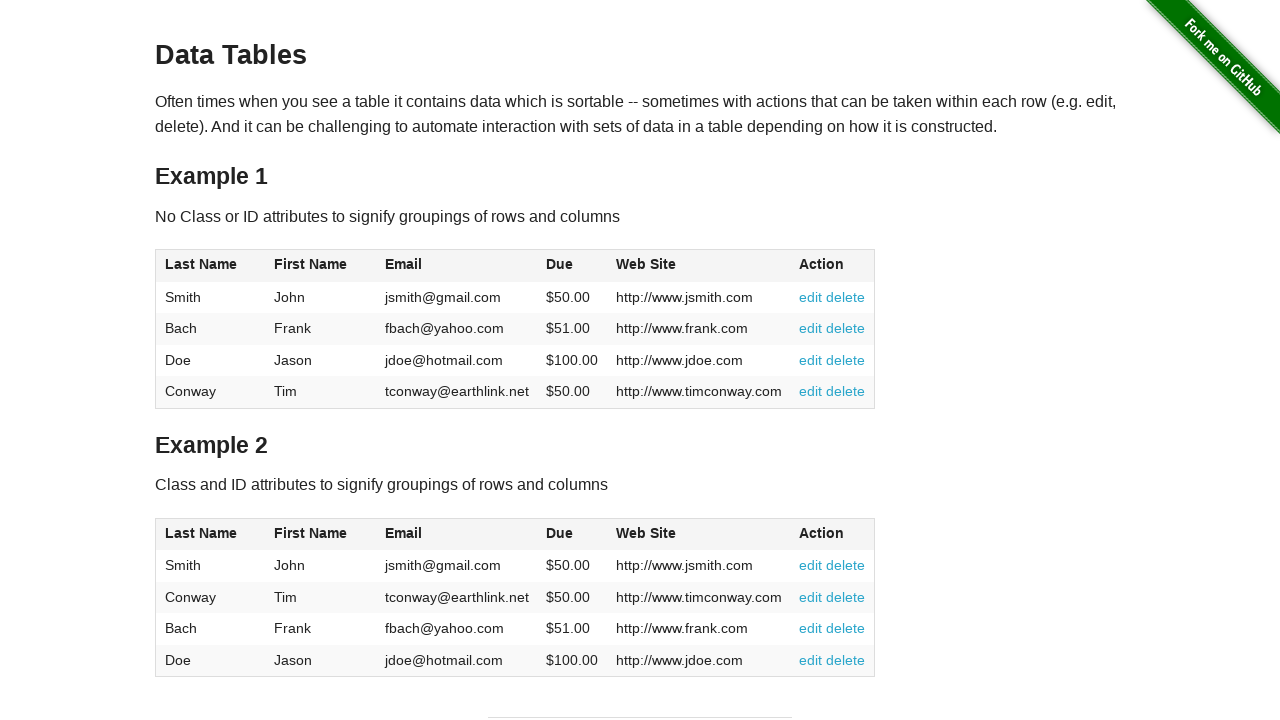

Waited for table2 dues cells to be visible after sorting
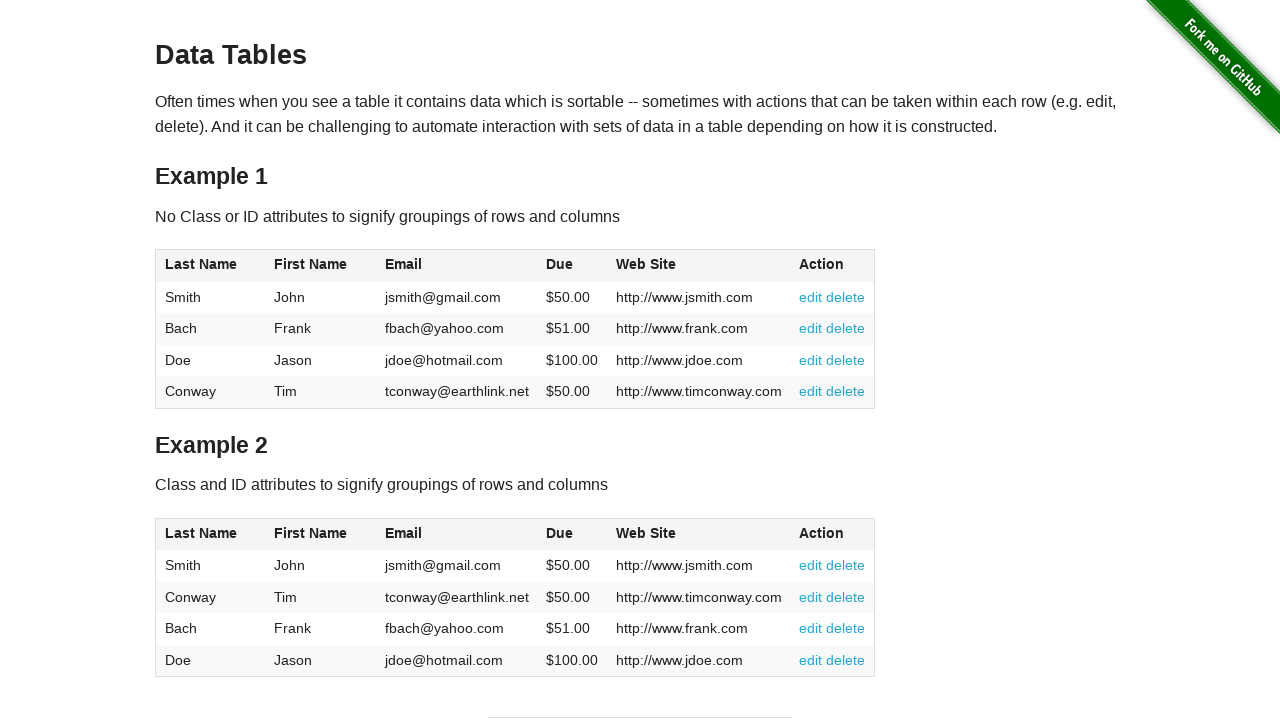

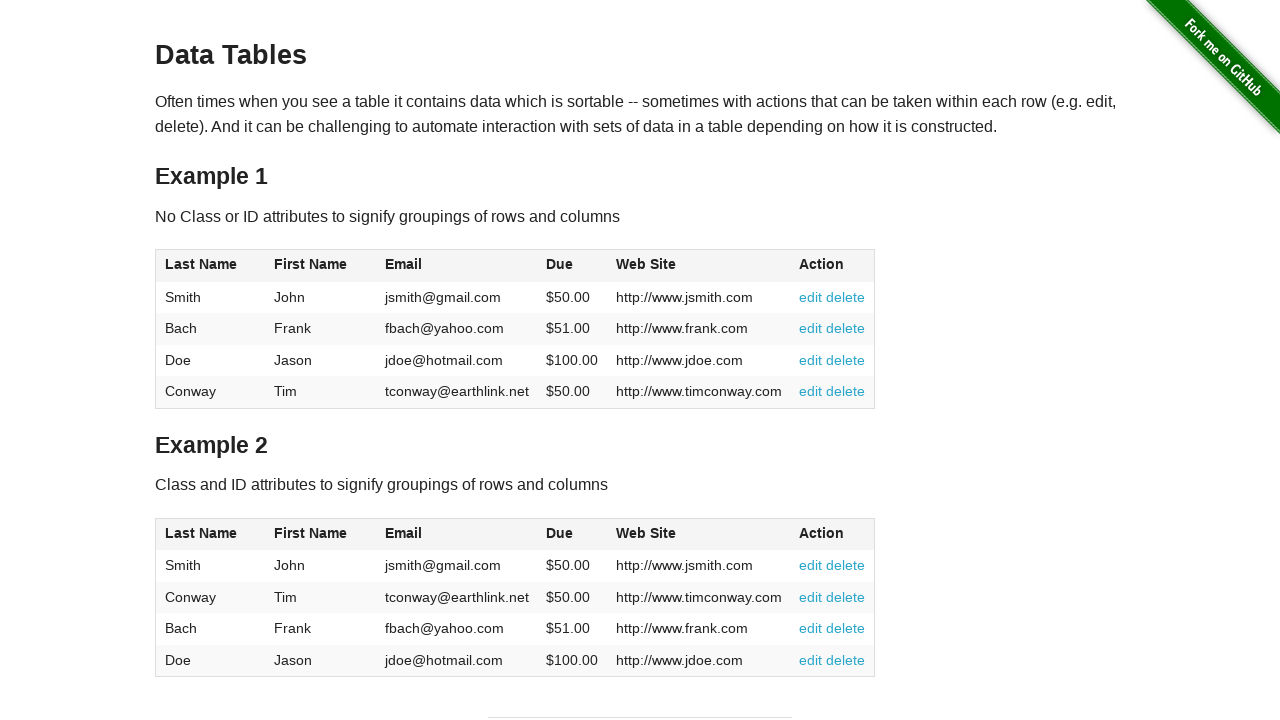